Tests W3Schools website by verifying page elements and performing a search for Java tutorial

Starting URL: https://www.w3schools.com/

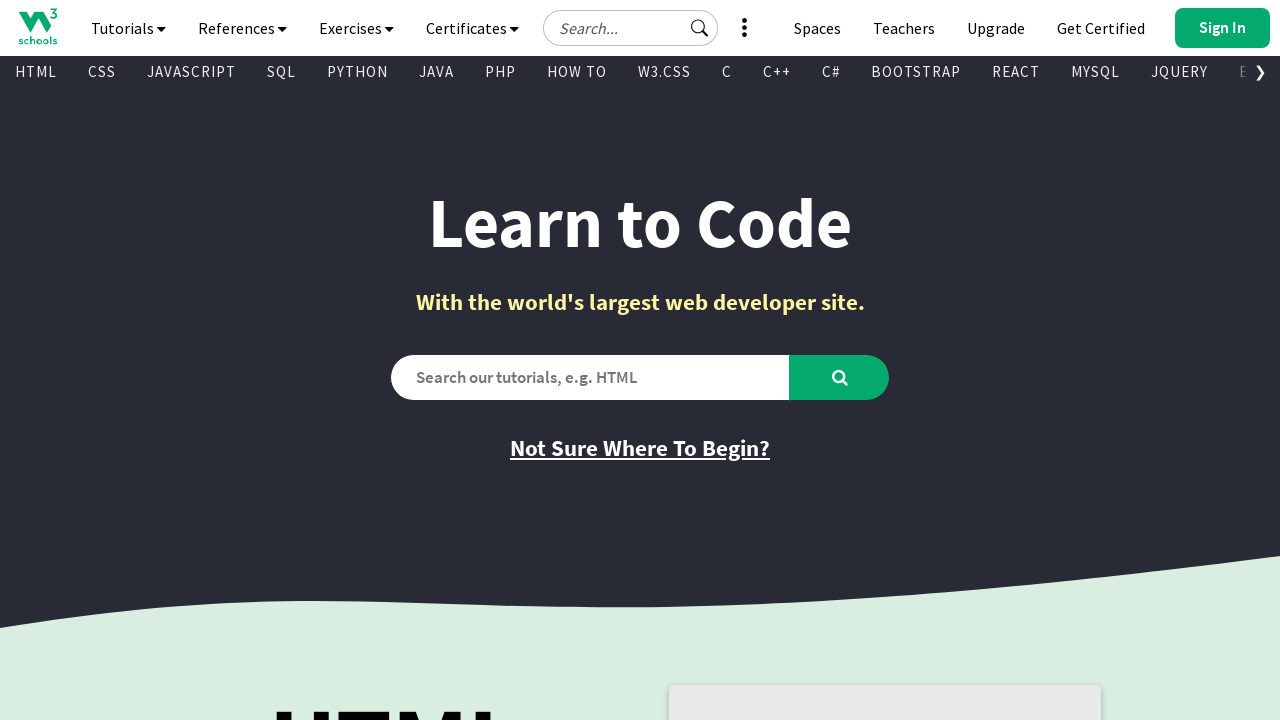

Verified page title is 'W3Schools Online Web Tutorials'
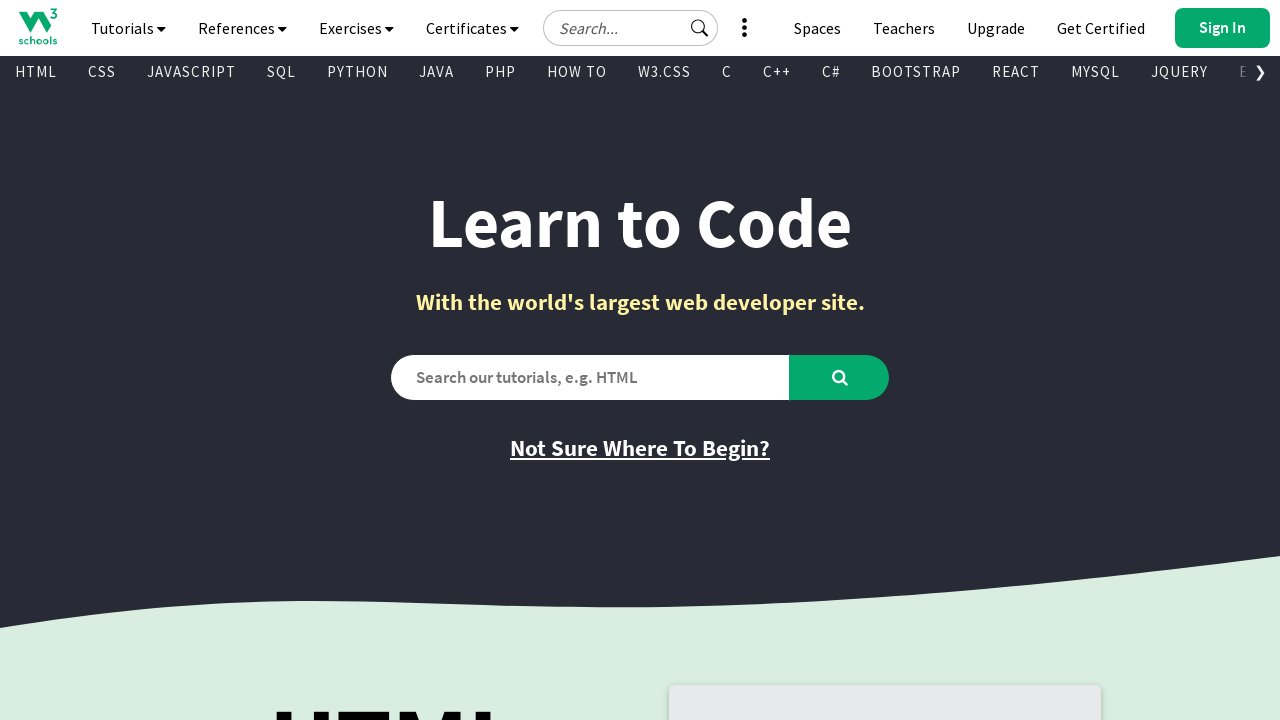

Waited for .learntocodeh1 selector to load
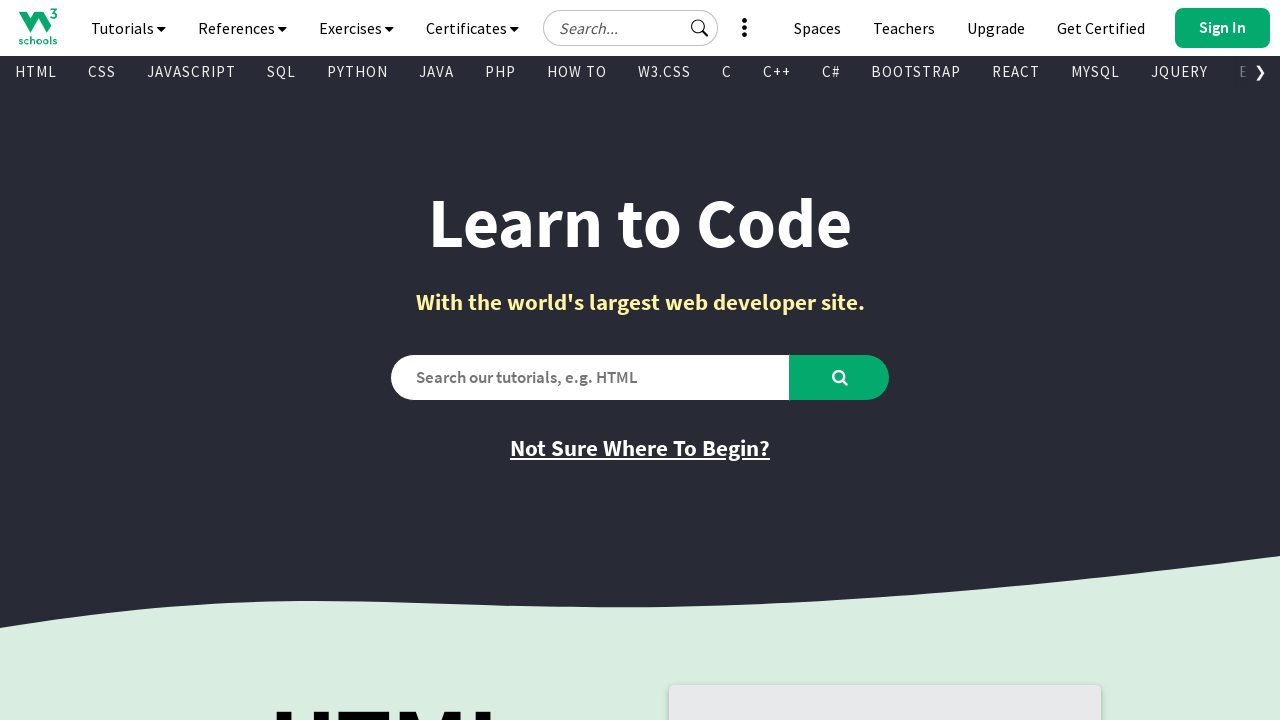

Waited for .learntocodeh3 selector to load
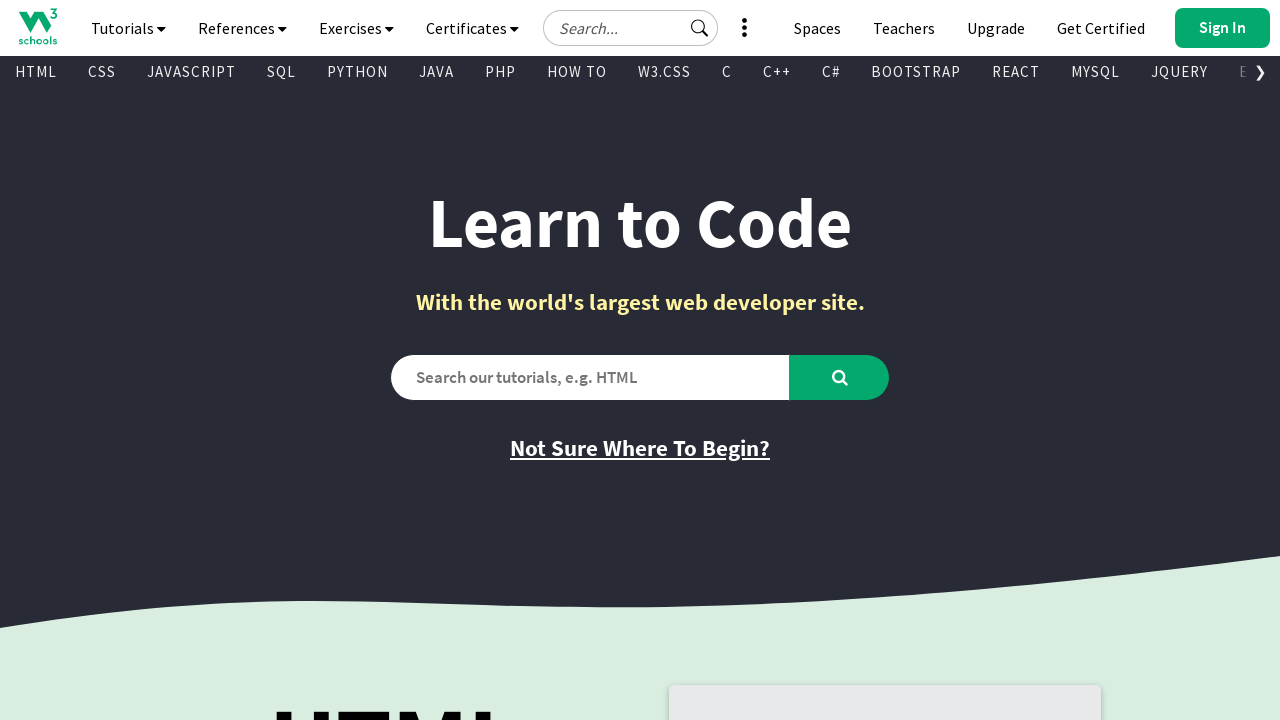

Waited for .learntocodeh4 selector to load
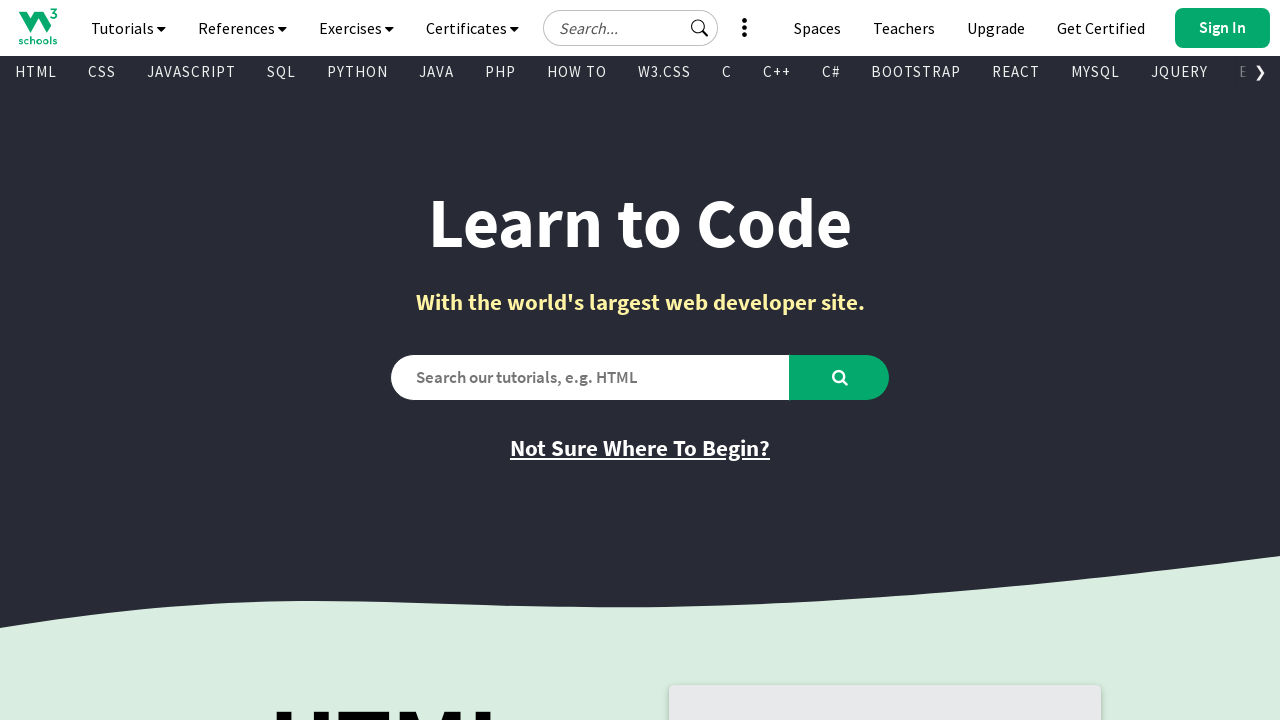

Filled search box with 'java tutorial' on #search2
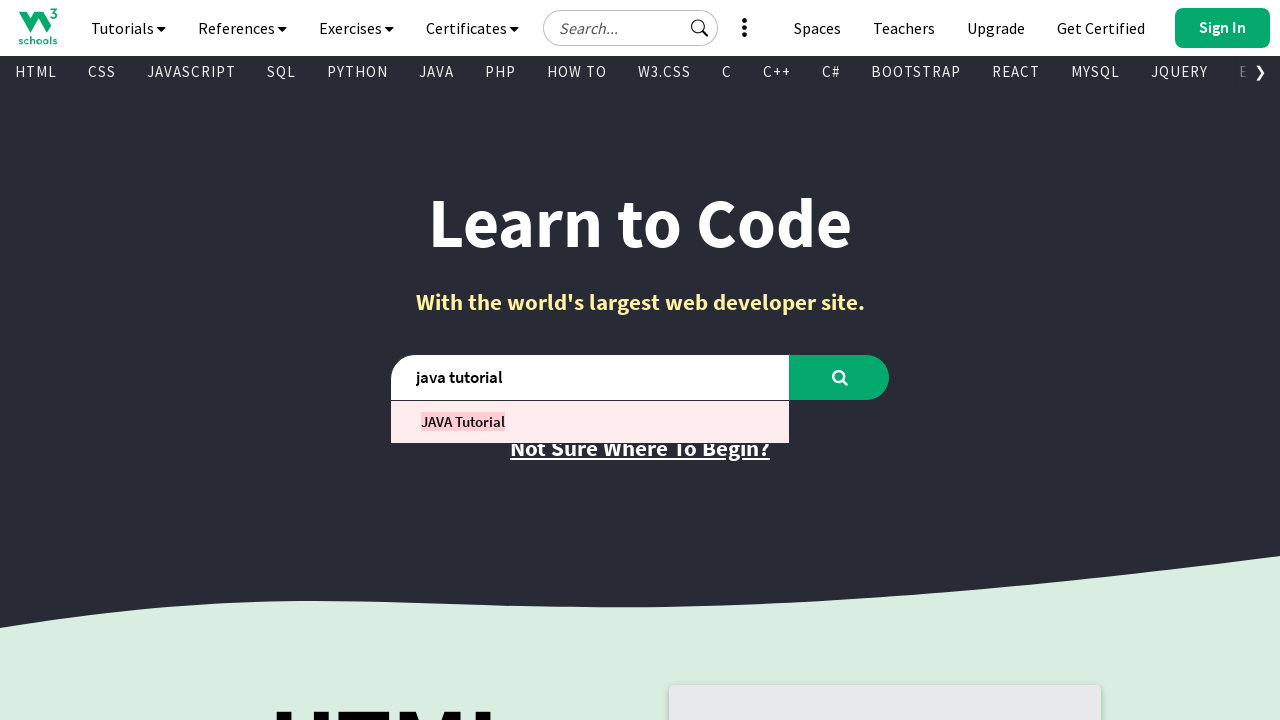

Clicked search button to search for Java tutorial at (840, 377) on #learntocode_searchbtn
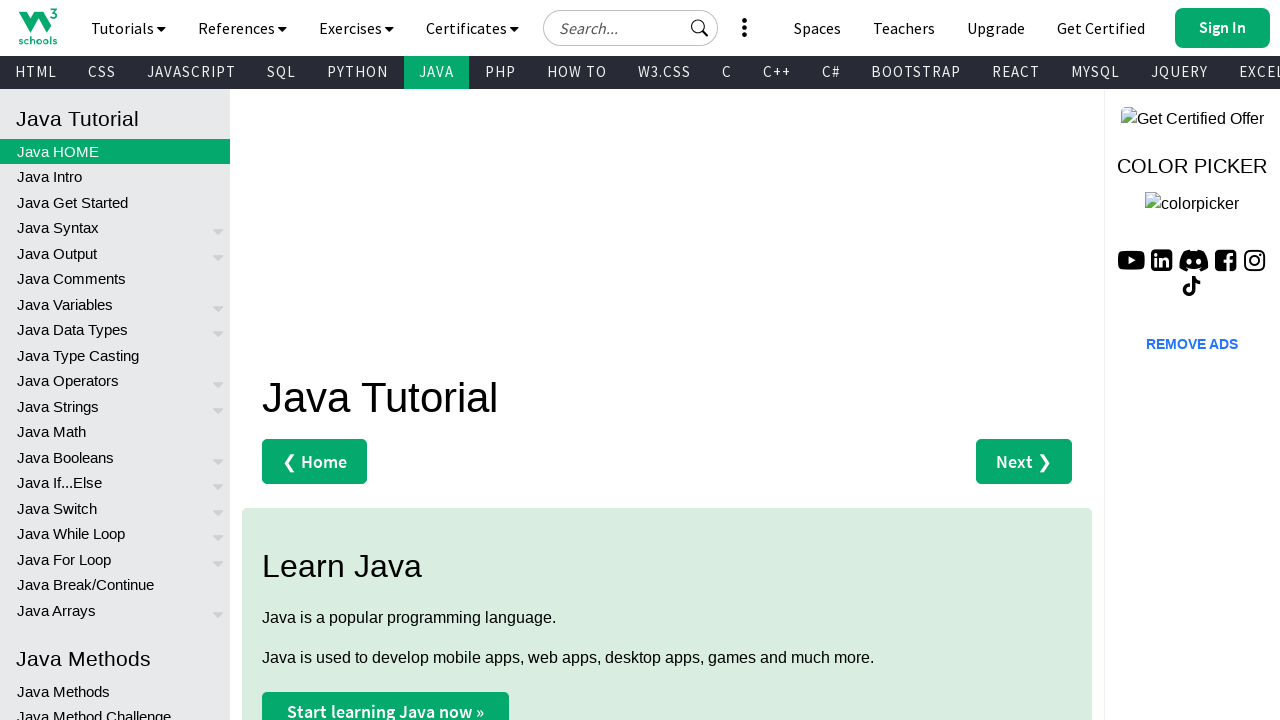

Waited for page load state to complete
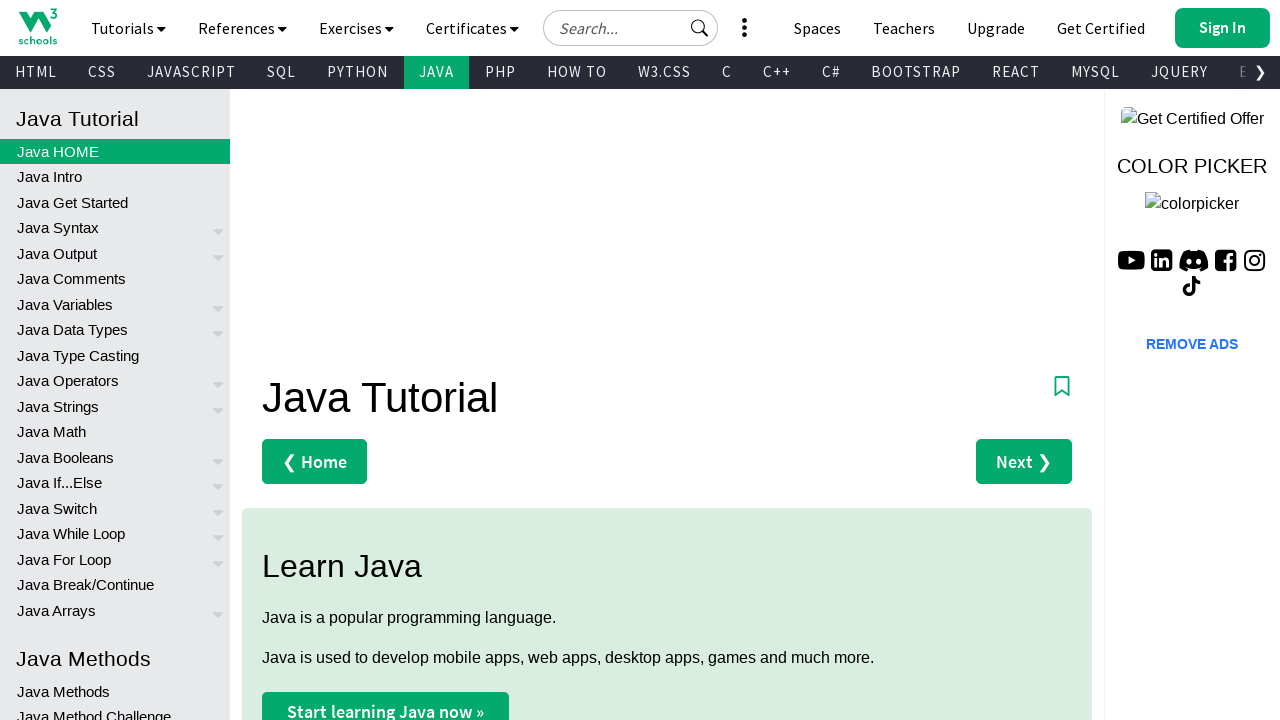

Verified page title is 'Java Tutorial'
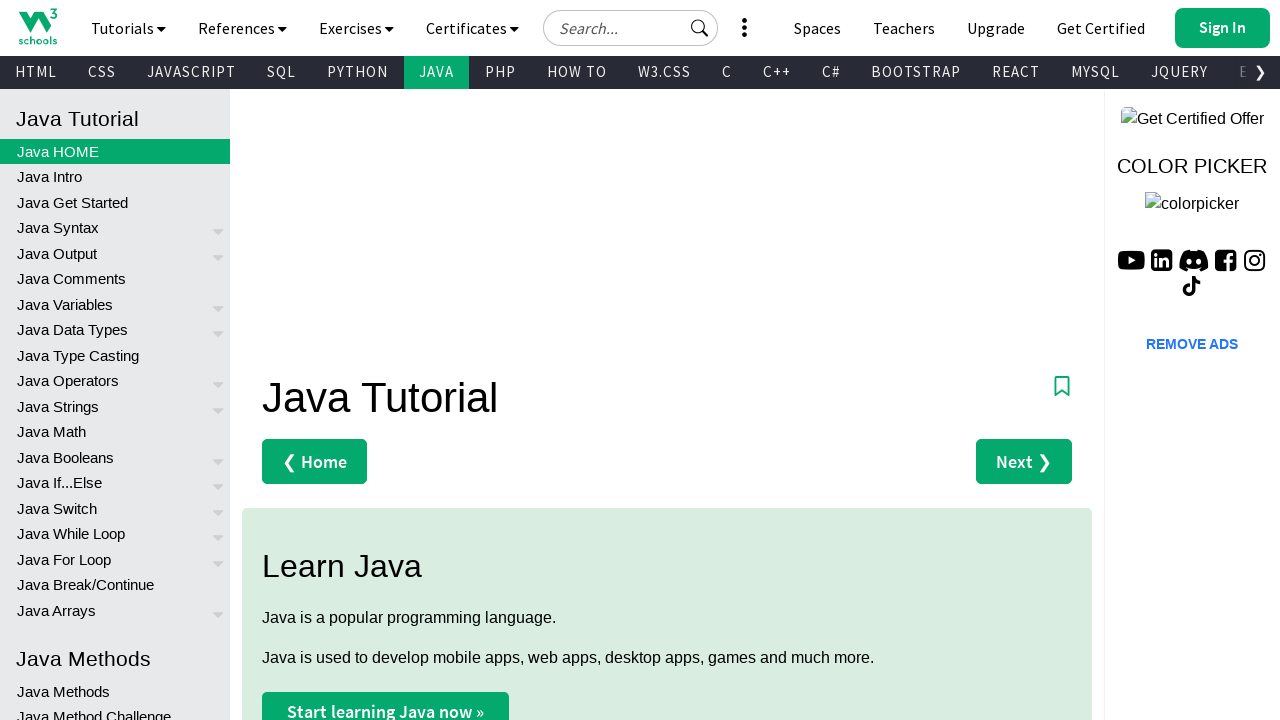

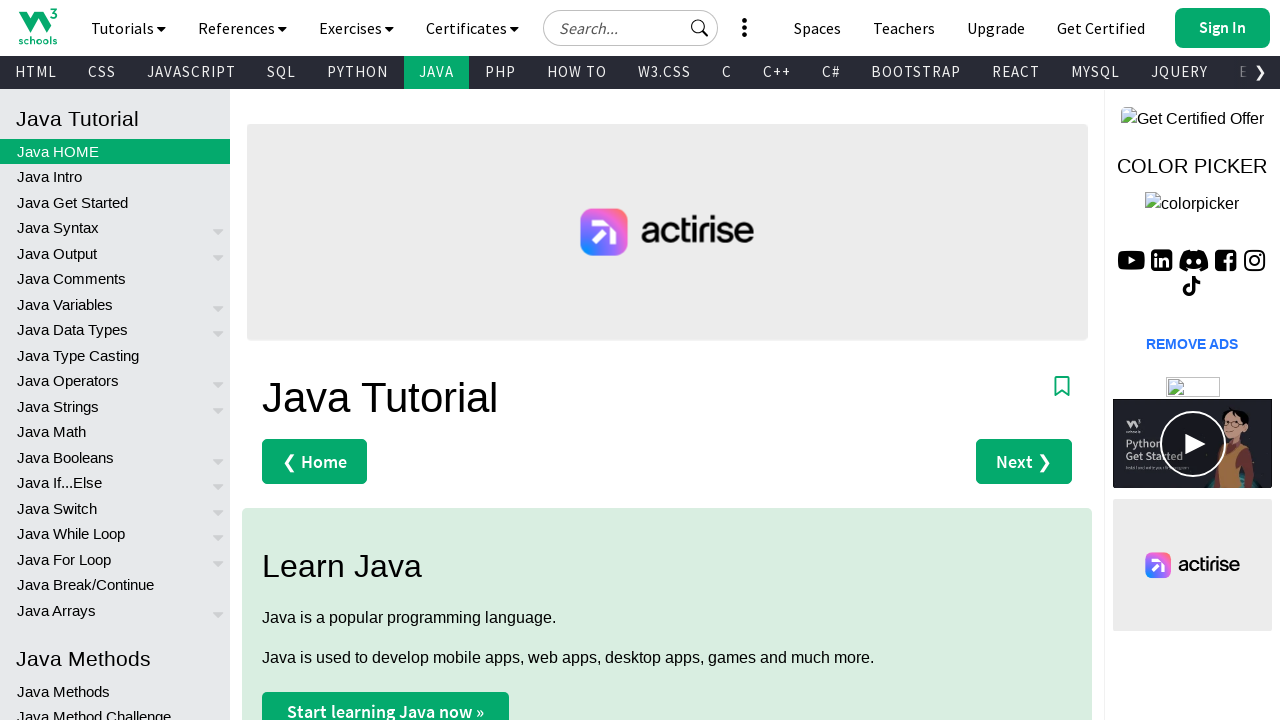